Tests pagination limit in the 'Overall Rating' section by clicking on the Overall Rating image, navigating to the overall page, and attempting to advance through pagination multiple times to verify the system doesn't exceed the maximum page limit.

Starting URL: https://buggy.justtestit.org/

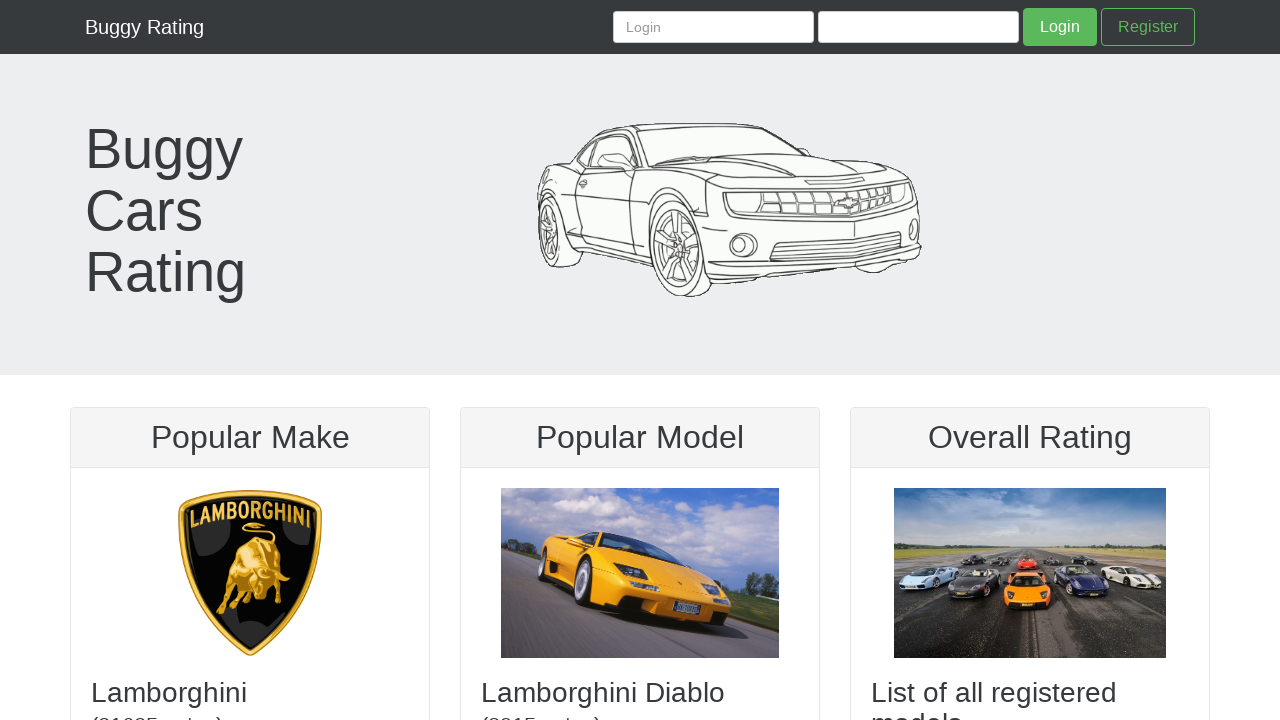

Set viewport size to 710x735
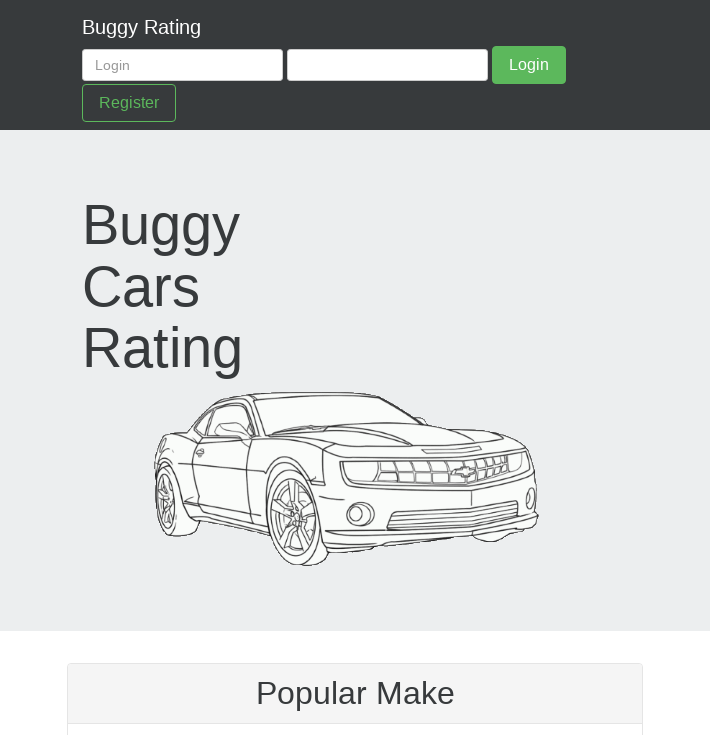

Clicked on the Overall Rating image at (355, 486) on a[href="/overall"] img.img-fluid.center-block
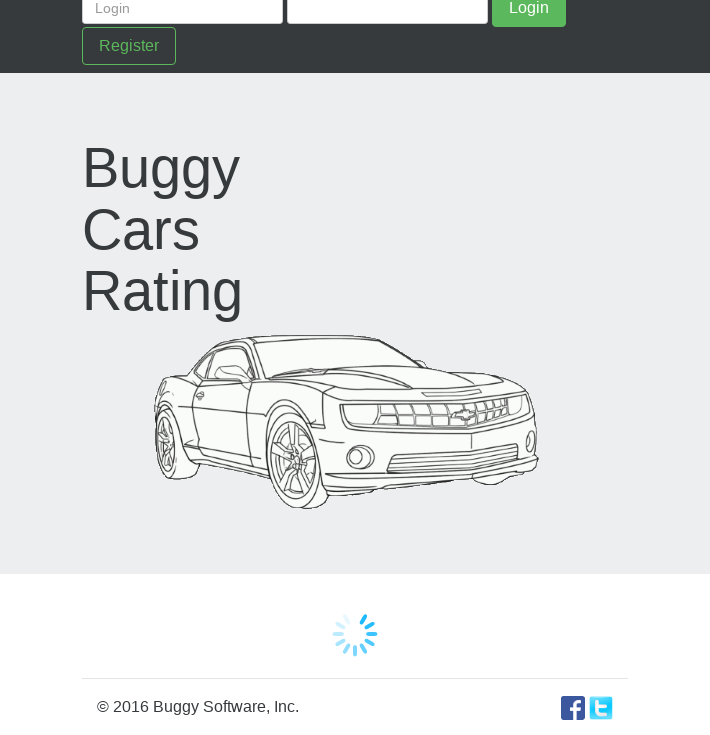

Overall Rating page loaded
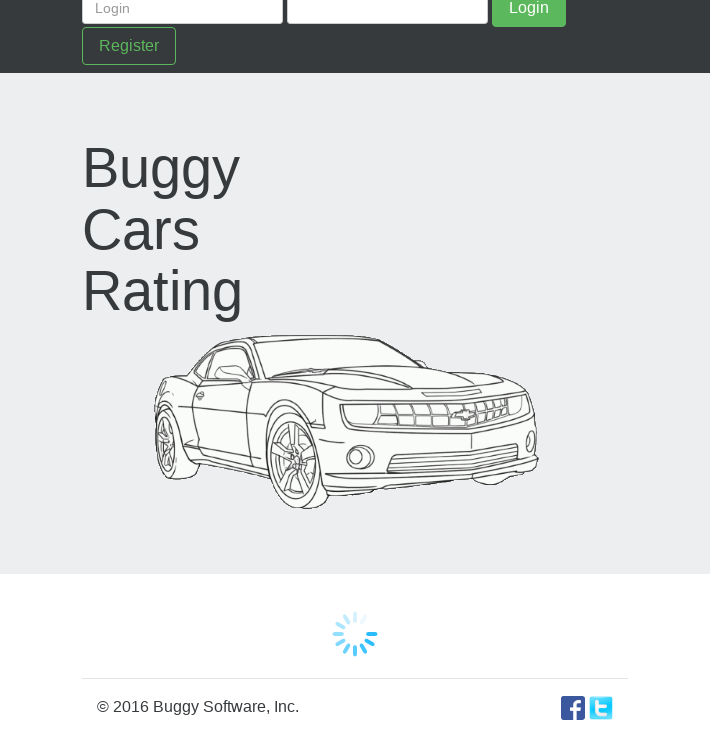

Clicked next pagination button (attempt 1 of 7) at (538, 643) on a.btn >> internal:has-text="\u00bb"i
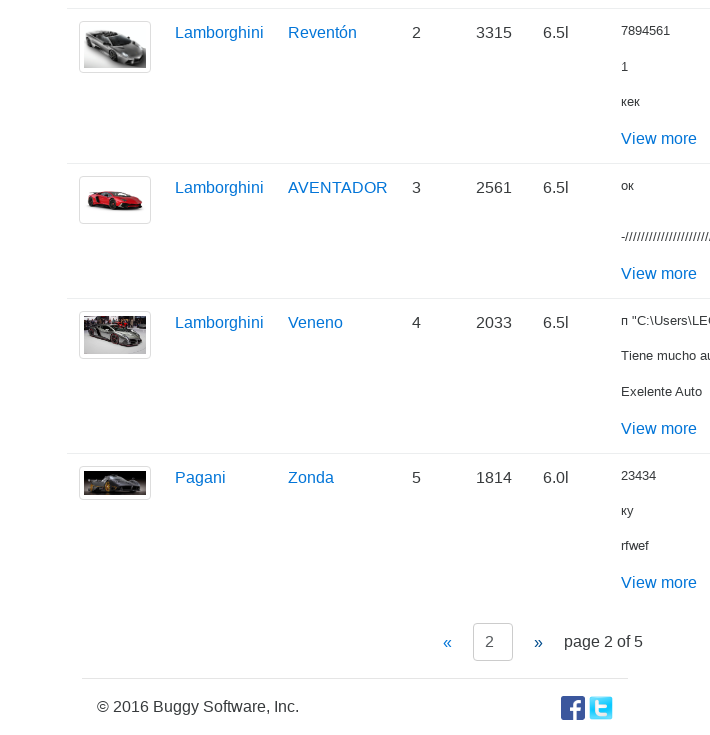

Waited 700ms after pagination click 1
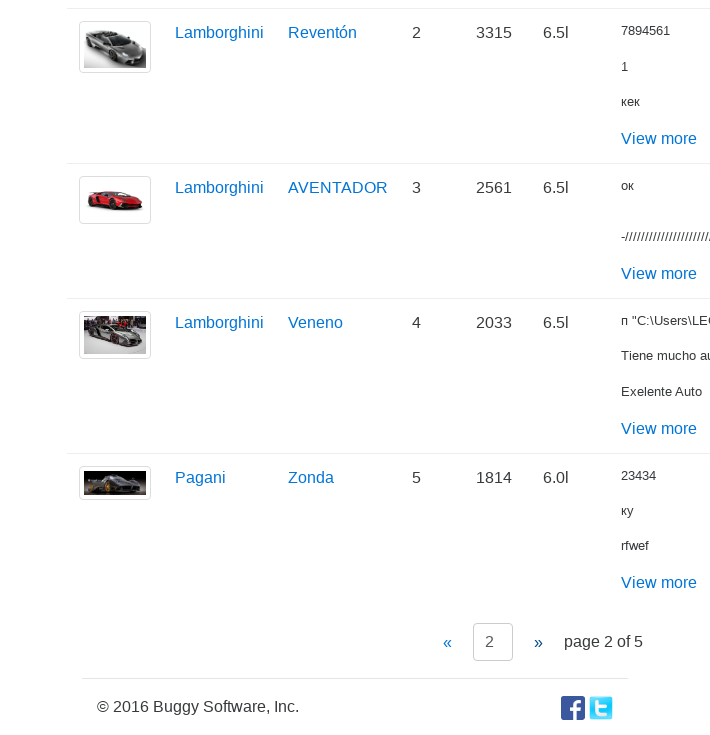

Clicked next pagination button (attempt 2 of 7) at (538, 643) on a.btn >> internal:has-text="\u00bb"i
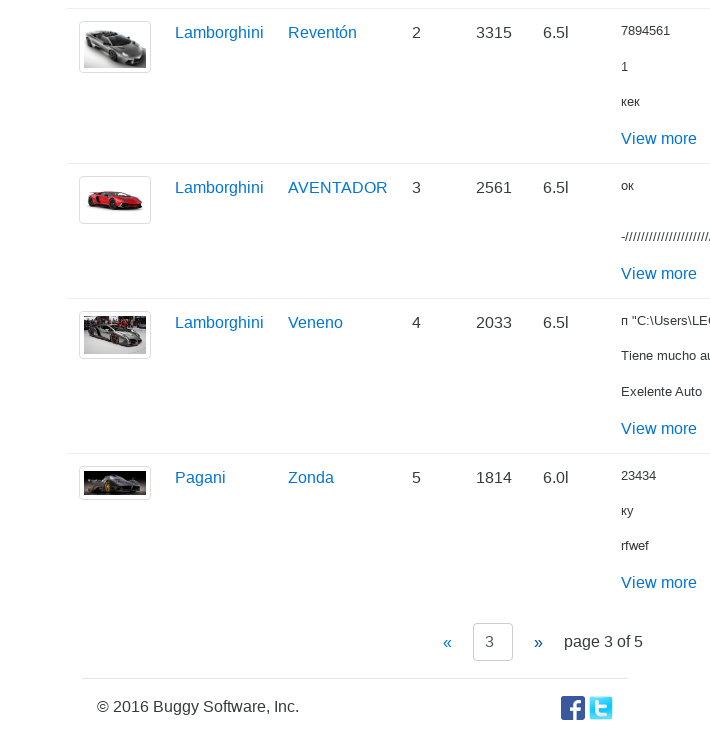

Waited 700ms after pagination click 2
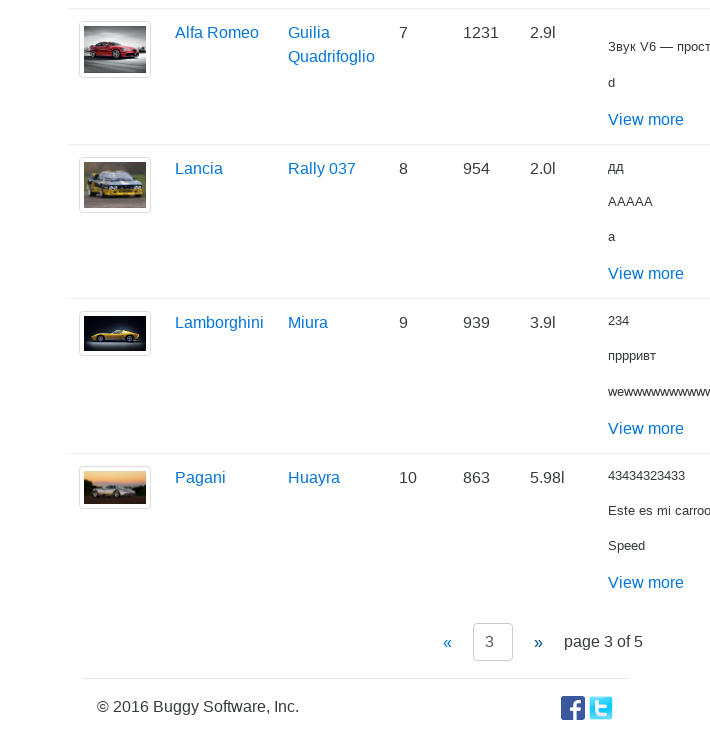

Clicked next pagination button (attempt 3 of 7) at (538, 643) on a.btn >> internal:has-text="\u00bb"i
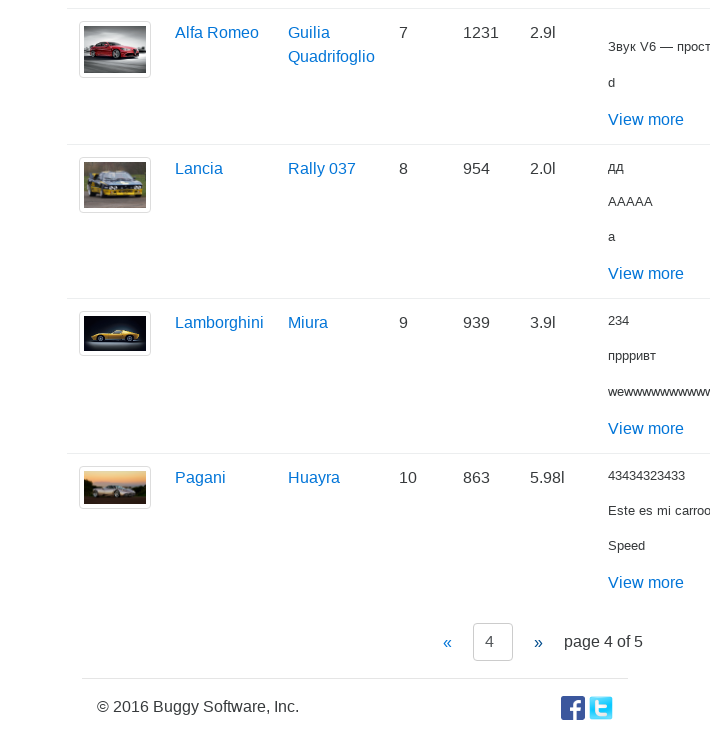

Waited 700ms after pagination click 3
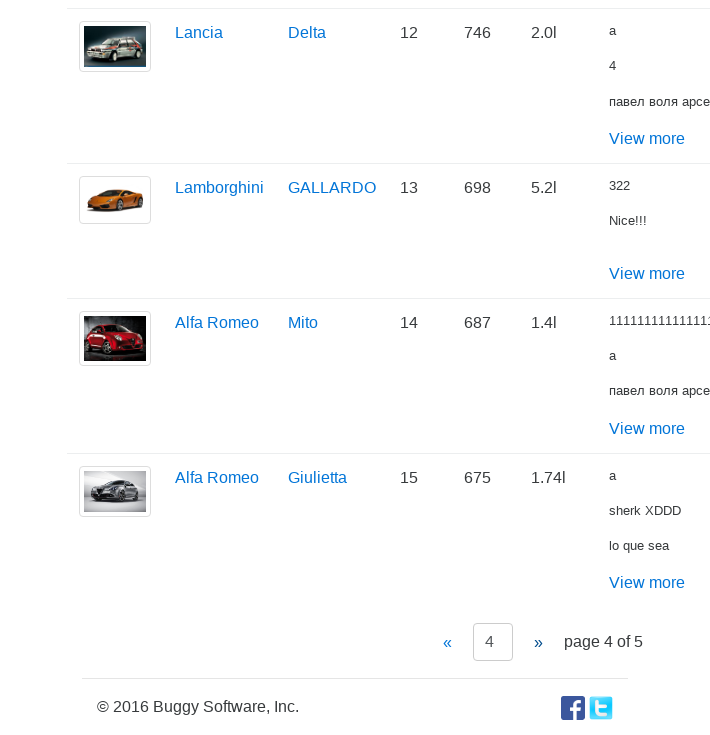

Clicked next pagination button (attempt 4 of 7) at (538, 643) on a.btn >> internal:has-text="\u00bb"i
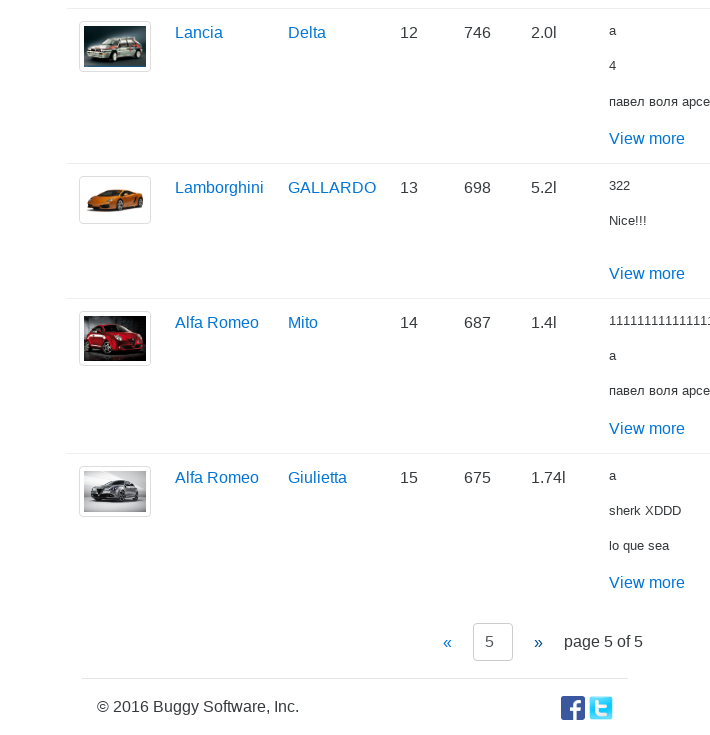

Waited 700ms after pagination click 4
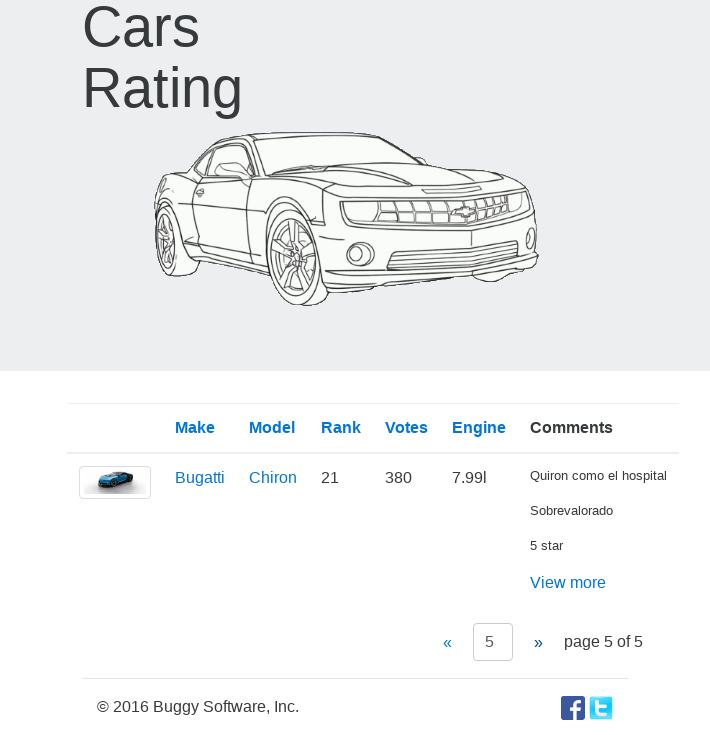

Clicked next pagination button (attempt 5 of 7) at (538, 643) on a.btn >> internal:has-text="\u00bb"i
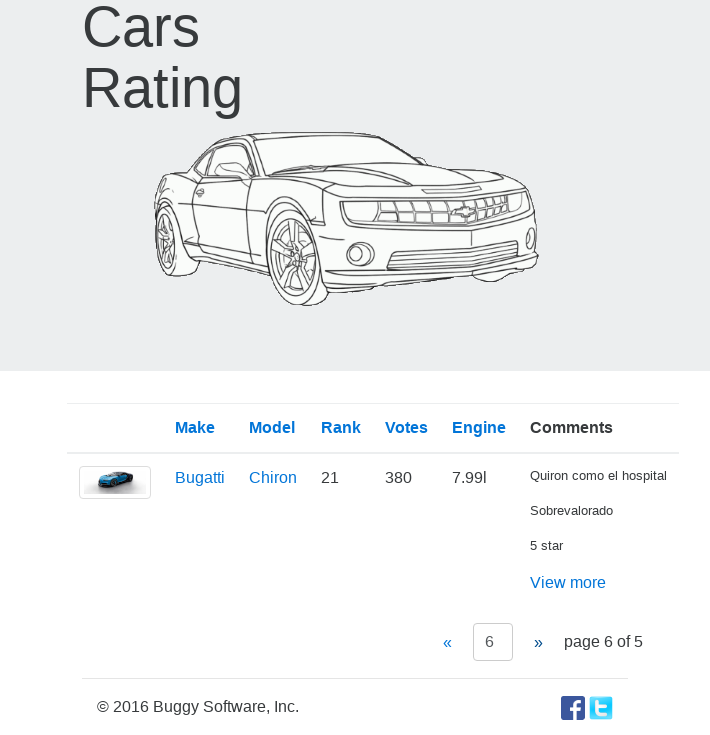

Waited 700ms after pagination click 5
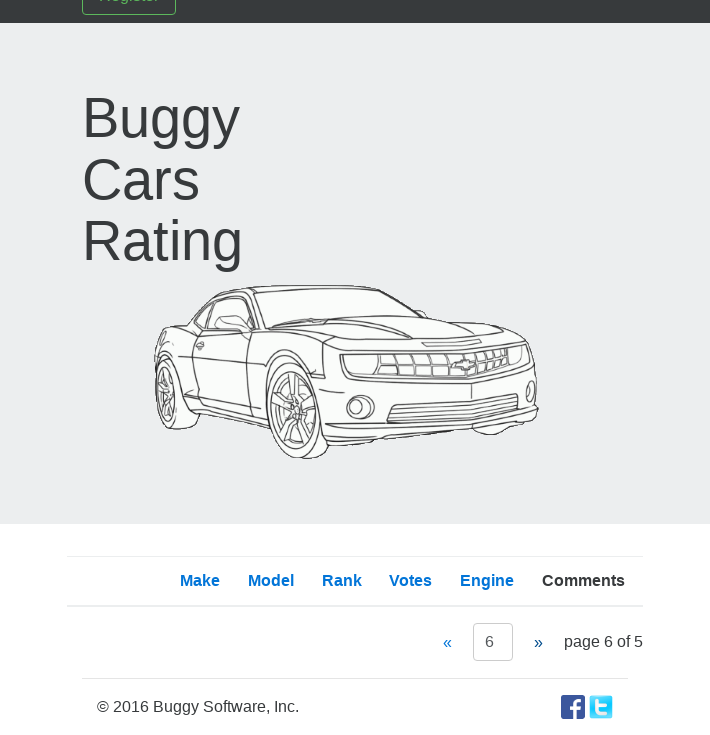

Clicked next pagination button (attempt 6 of 7) at (538, 643) on a.btn >> internal:has-text="\u00bb"i
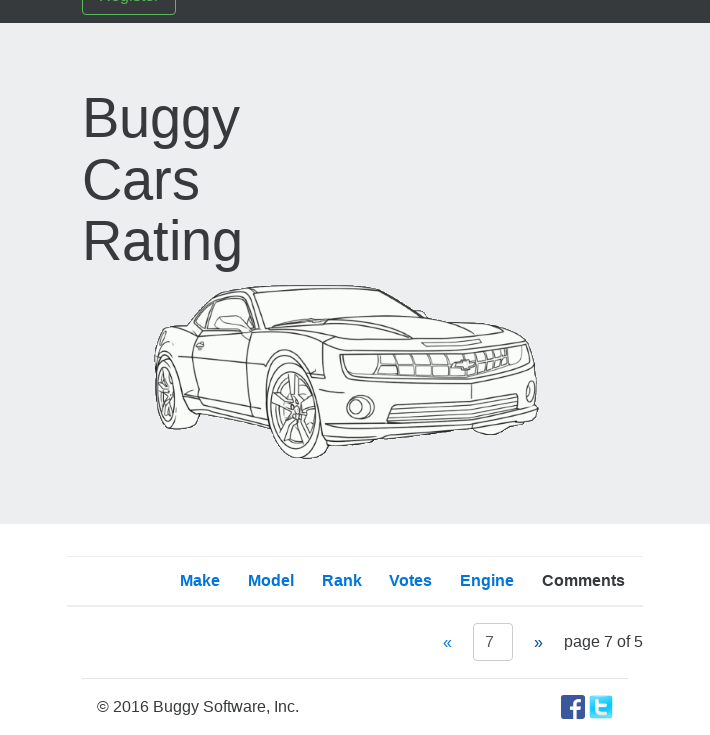

Waited 700ms after pagination click 6
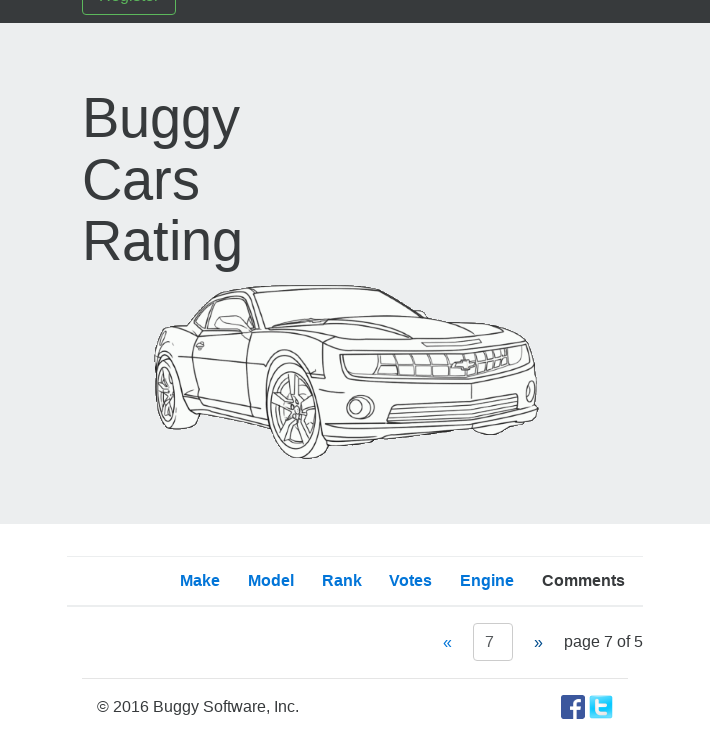

Clicked next pagination button (attempt 7 of 7) at (538, 643) on a.btn >> internal:has-text="\u00bb"i
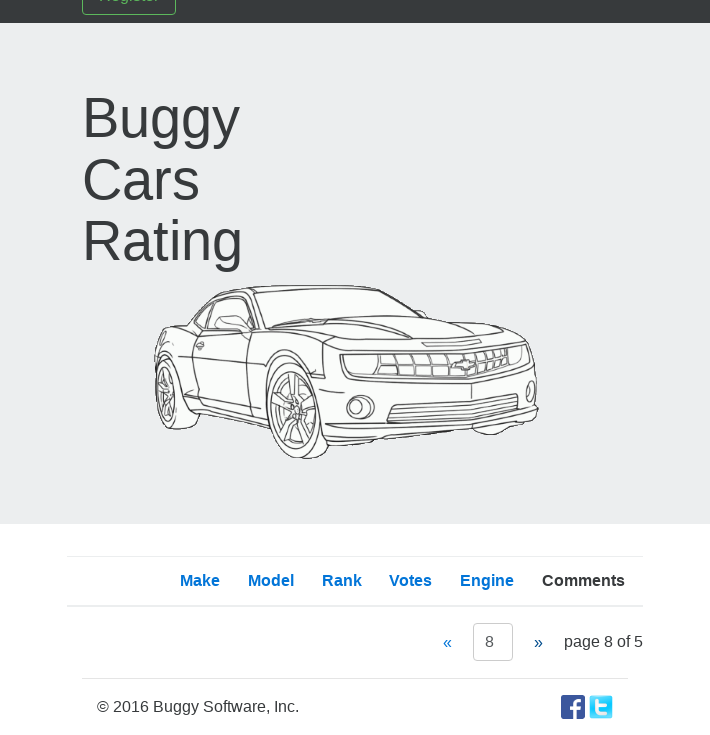

Waited 700ms after pagination click 7
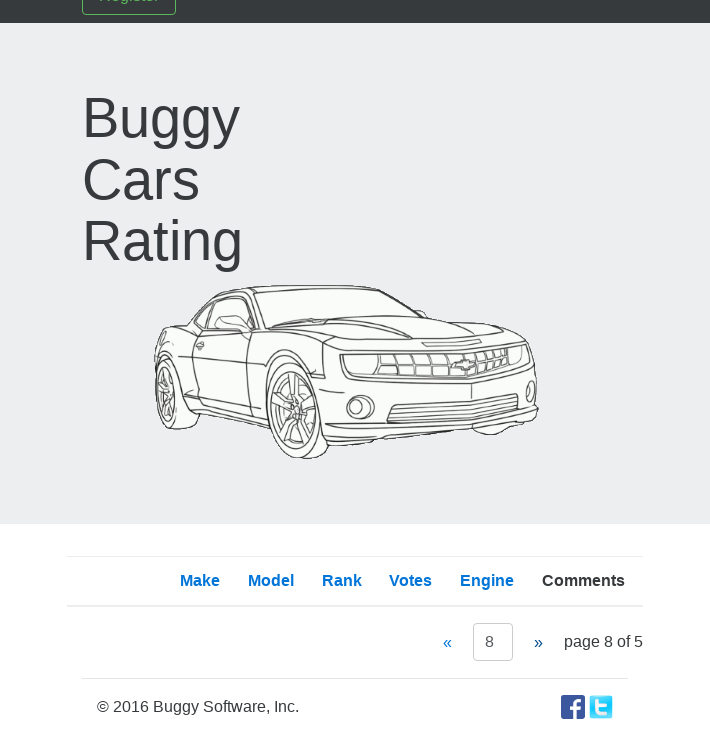

Retrieved current pagination text: 
        «
        
        »
        page 8 of 5
    
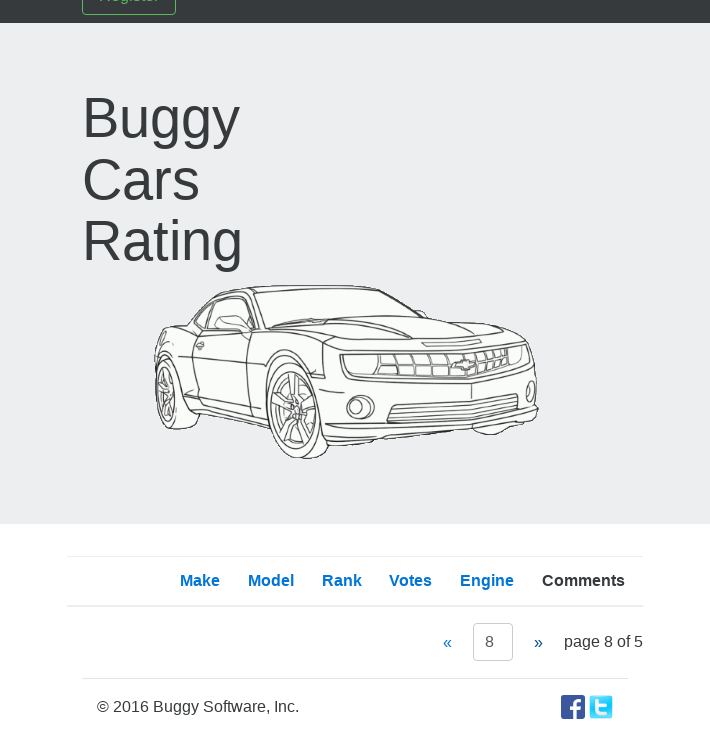

Verified pagination text is visible - pagination limit test completed
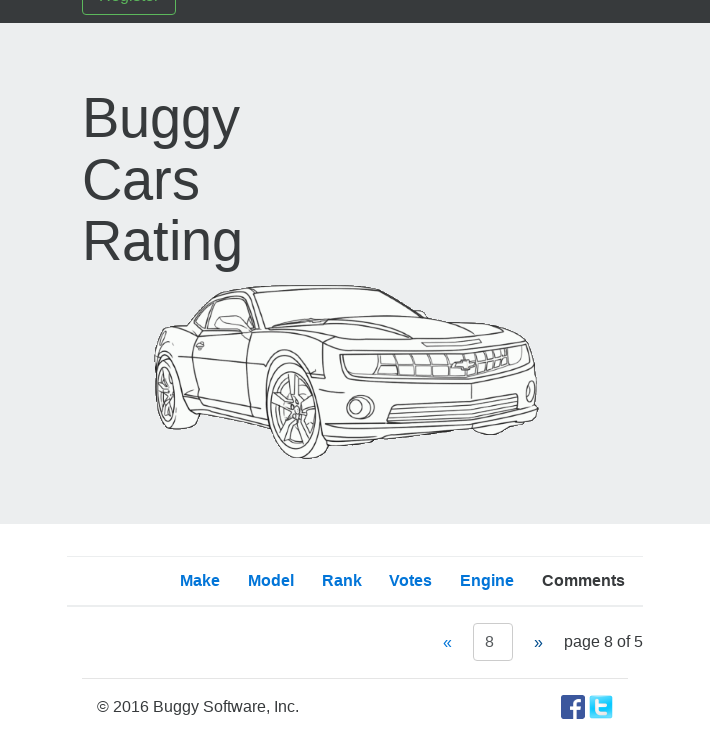

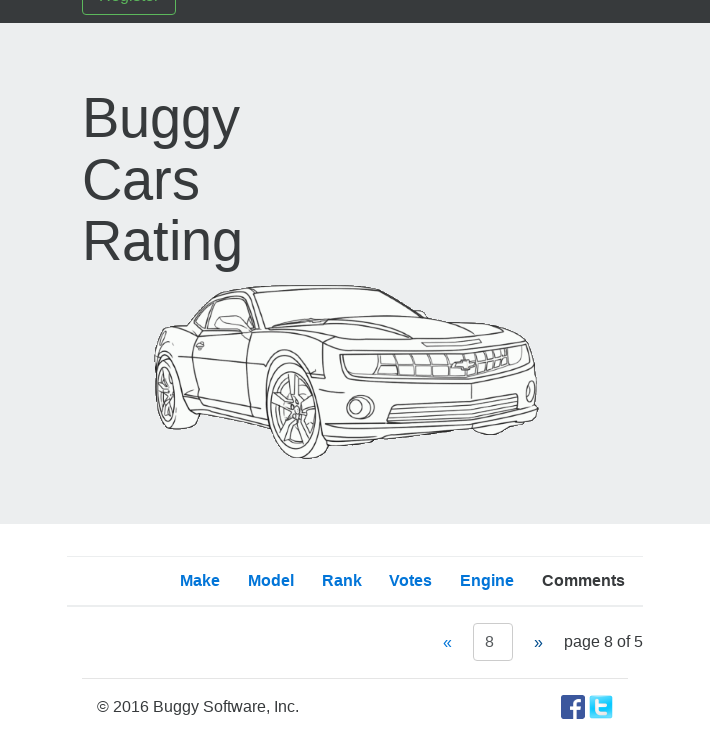